Downloads a text file and verifies it contains content (non-empty file)

Starting URL: https://the-internet.herokuapp.com/download

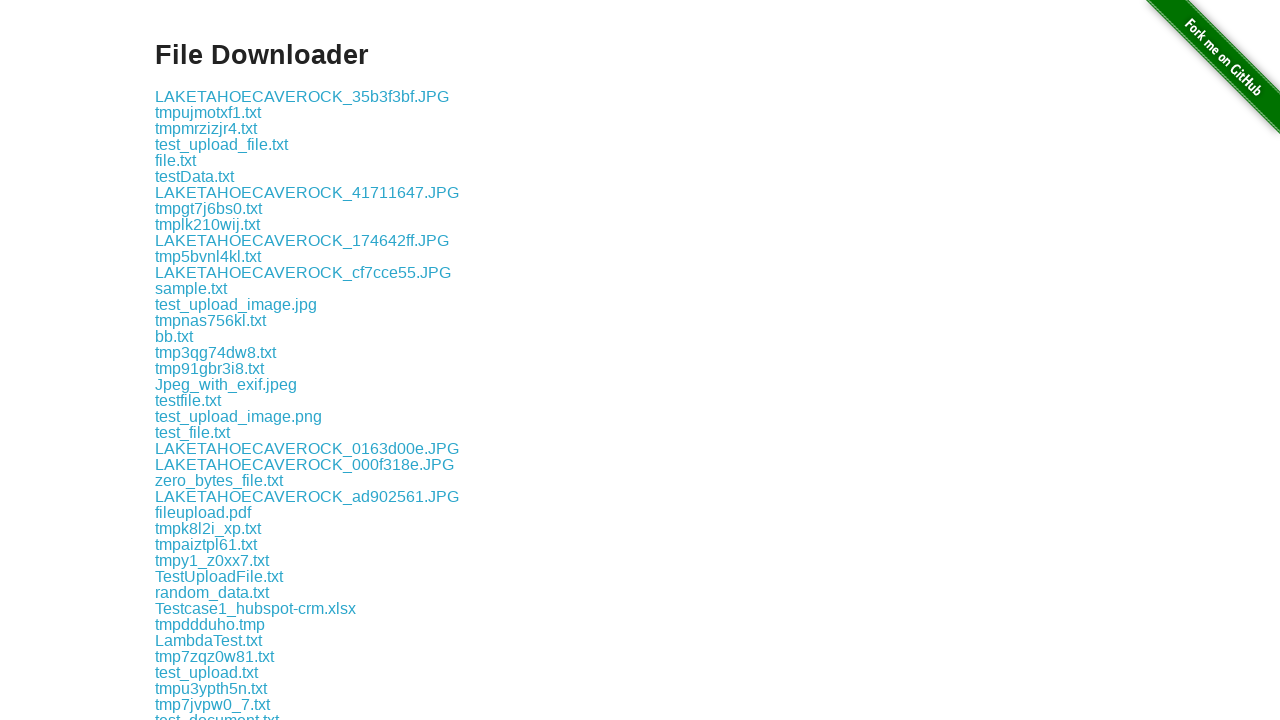

Clicked on .txt file link to download text file at (208, 112) on internal:role=link[name=/.*\.txt$/] >> nth=0
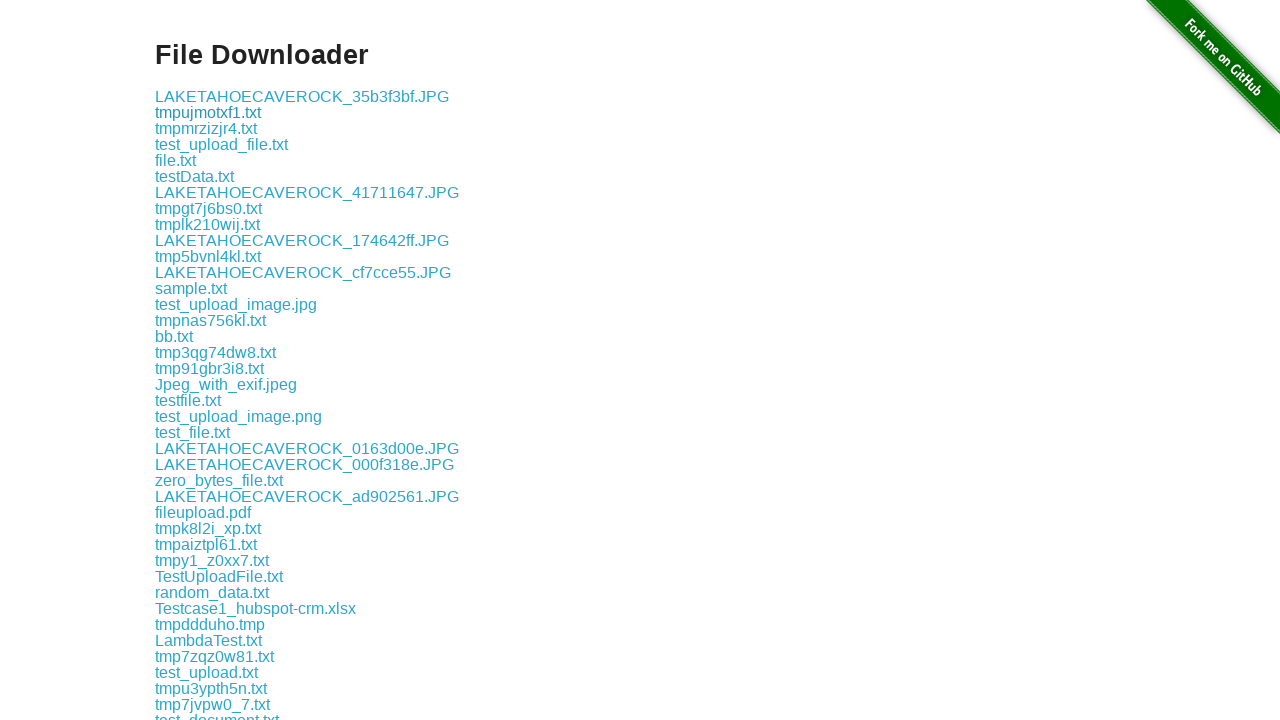

Download completed and file object retrieved
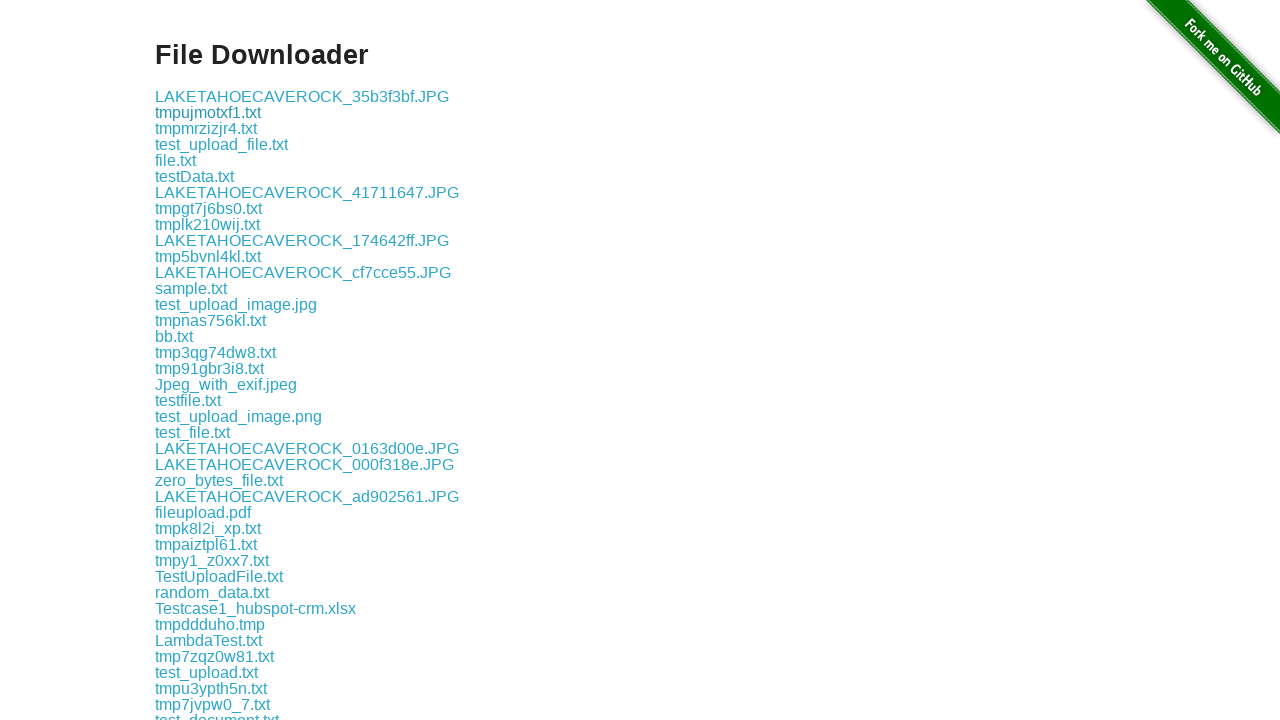

Retrieved downloaded file path
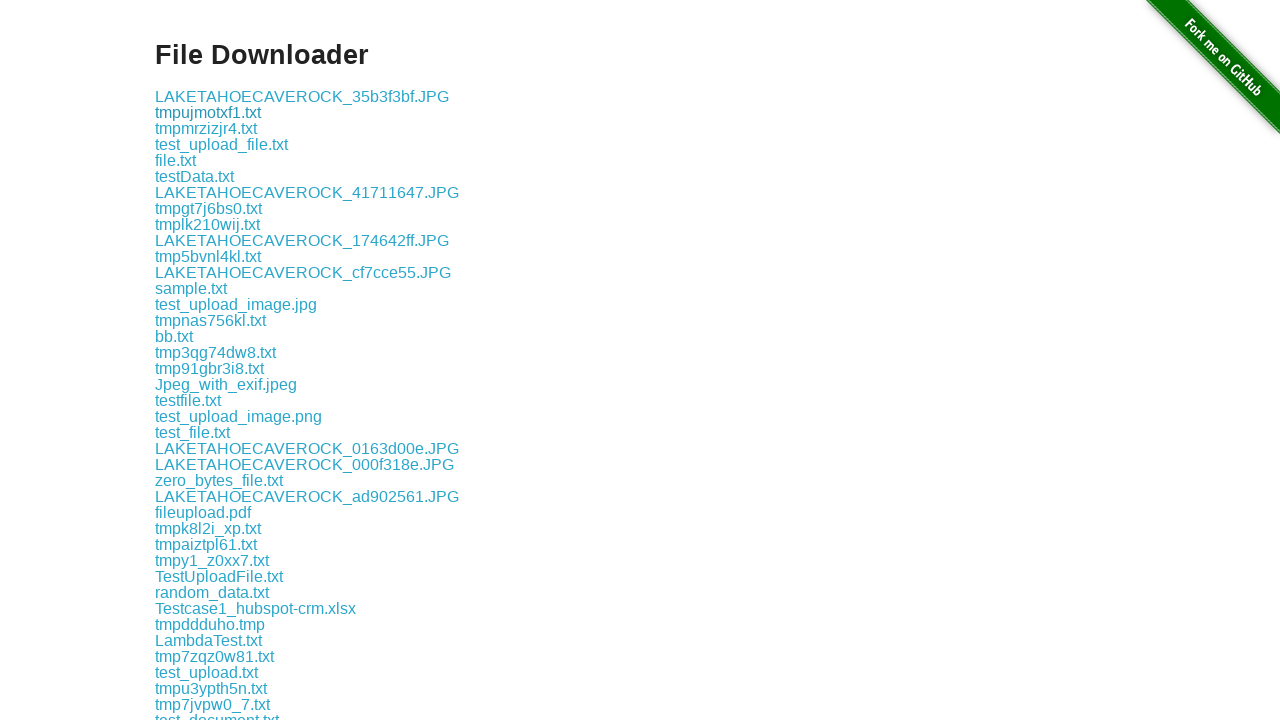

Verified text file exists with size 28 bytes
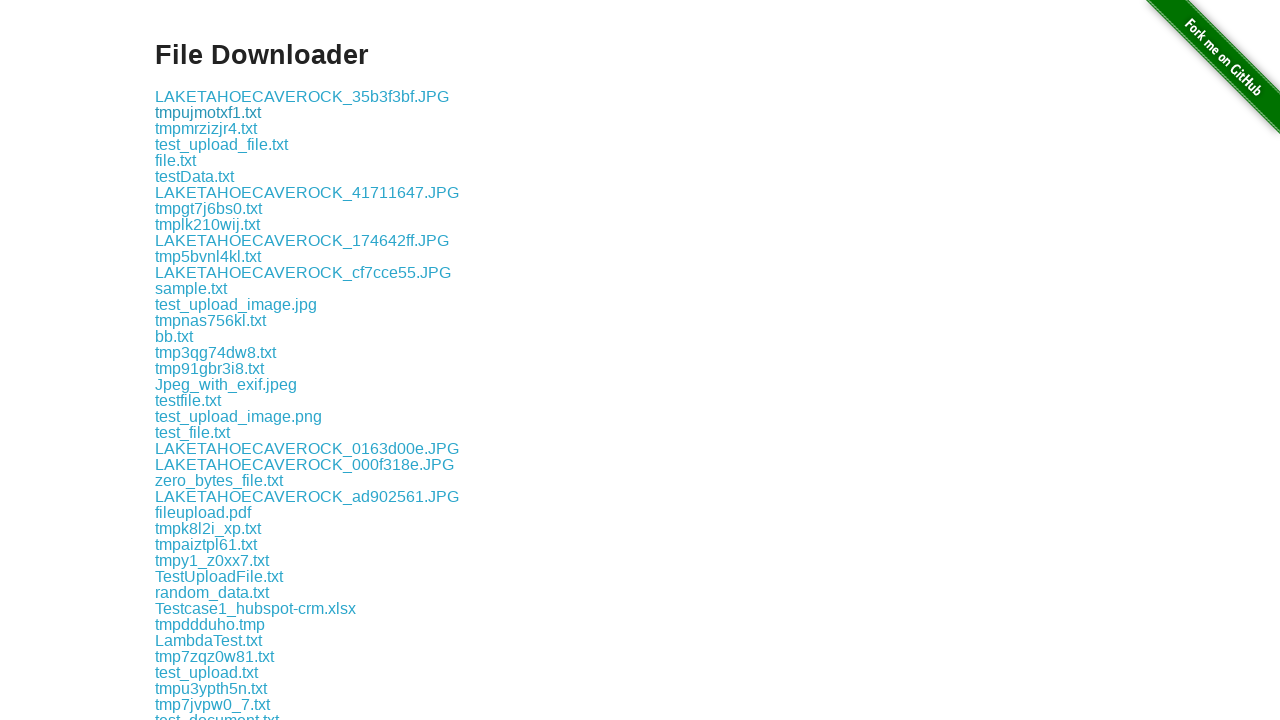

Assertion passed: text file is non-empty
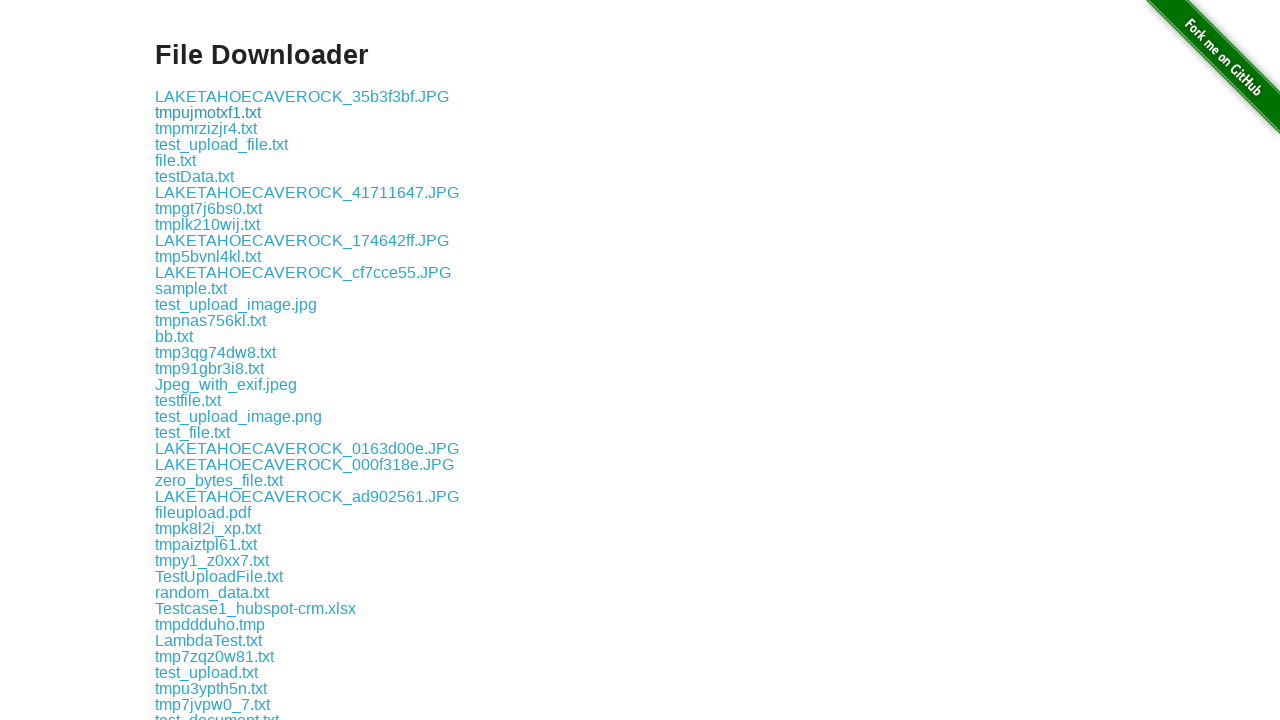

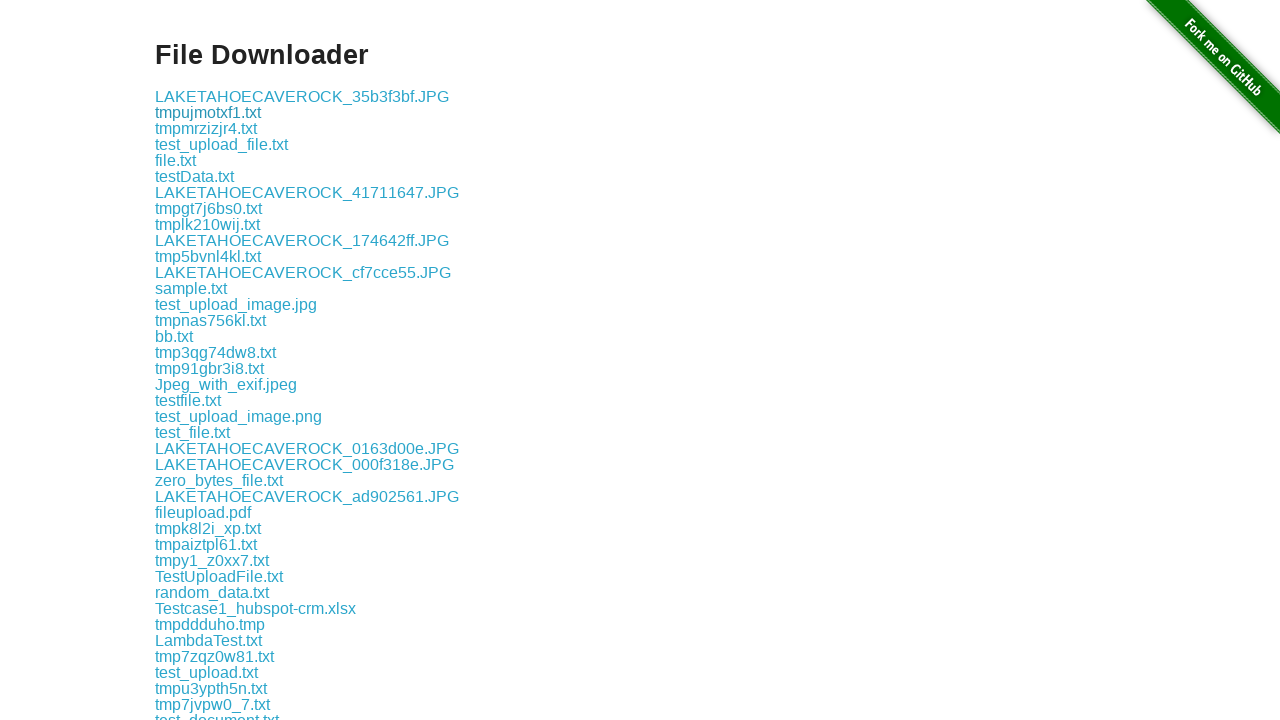